Clicks the fifteenth link to navigate to dialog-boxes.html and verifies the page header

Starting URL: https://bonigarcia.dev/selenium-webdriver-java/

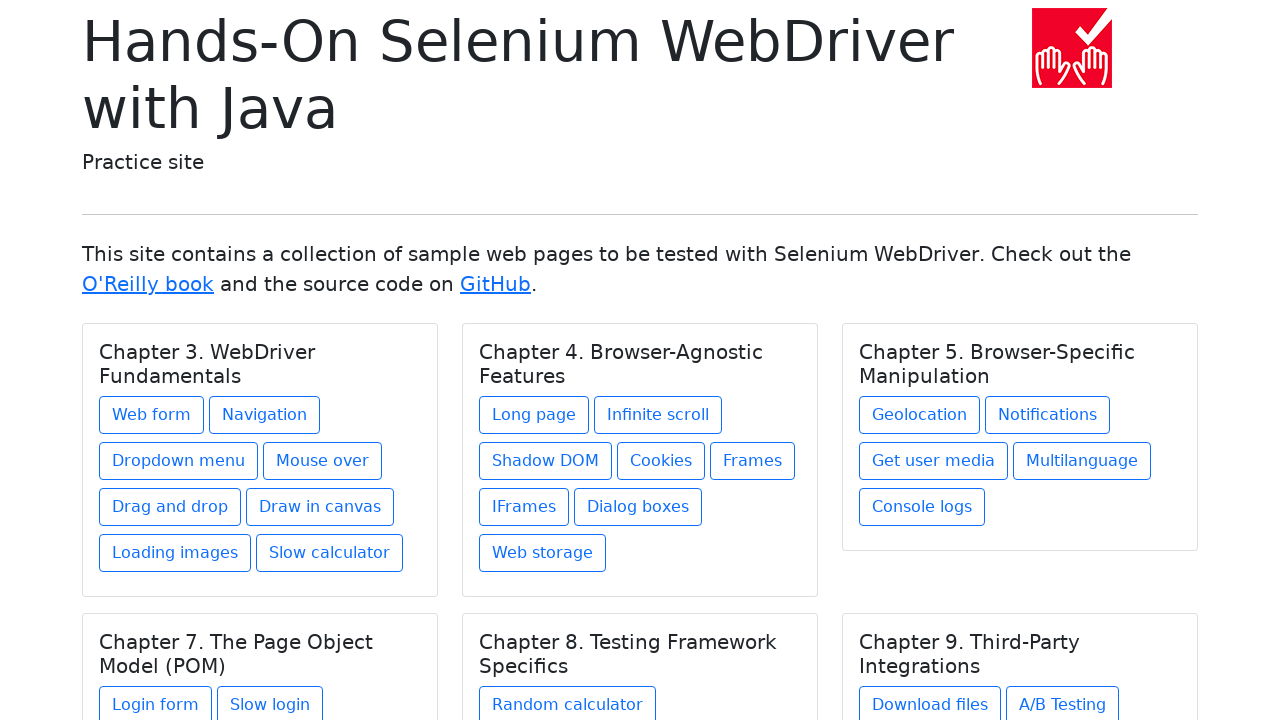

Clicked the fifteenth link to navigate to dialog-boxes at (638, 507) on (//a[@class='btn btn-outline-primary mb-2'])[15]
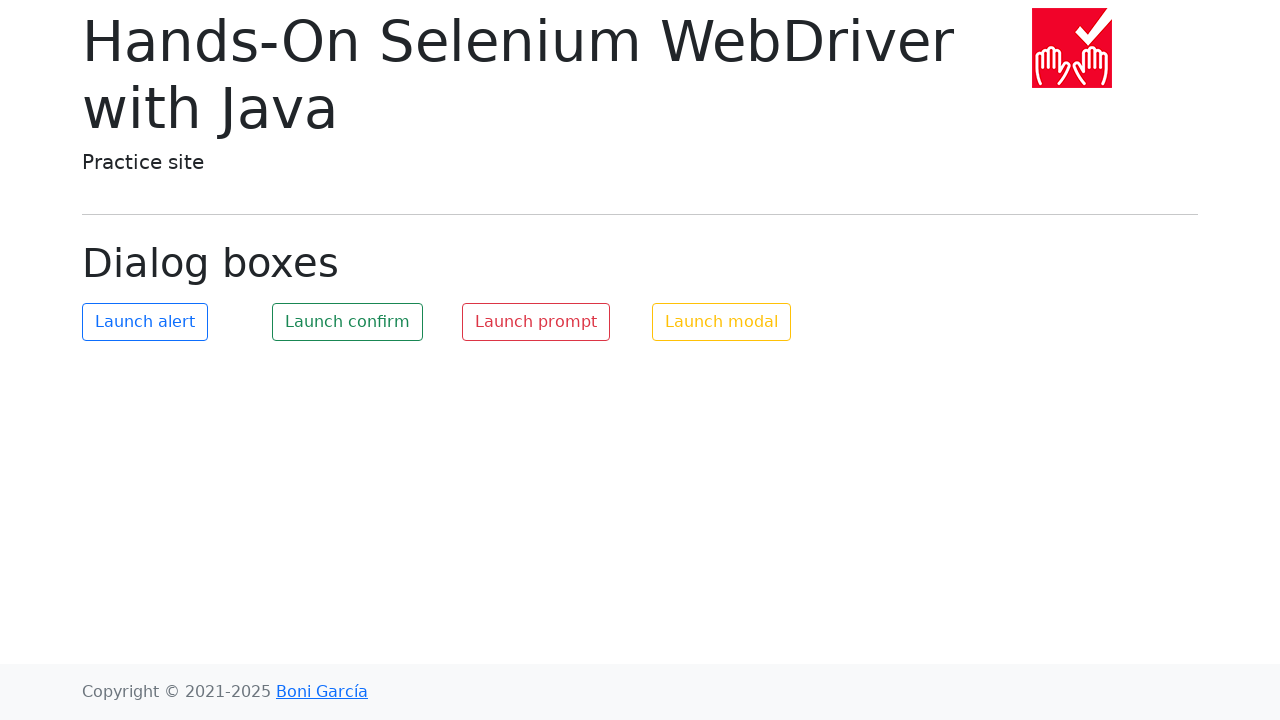

Page header loaded successfully
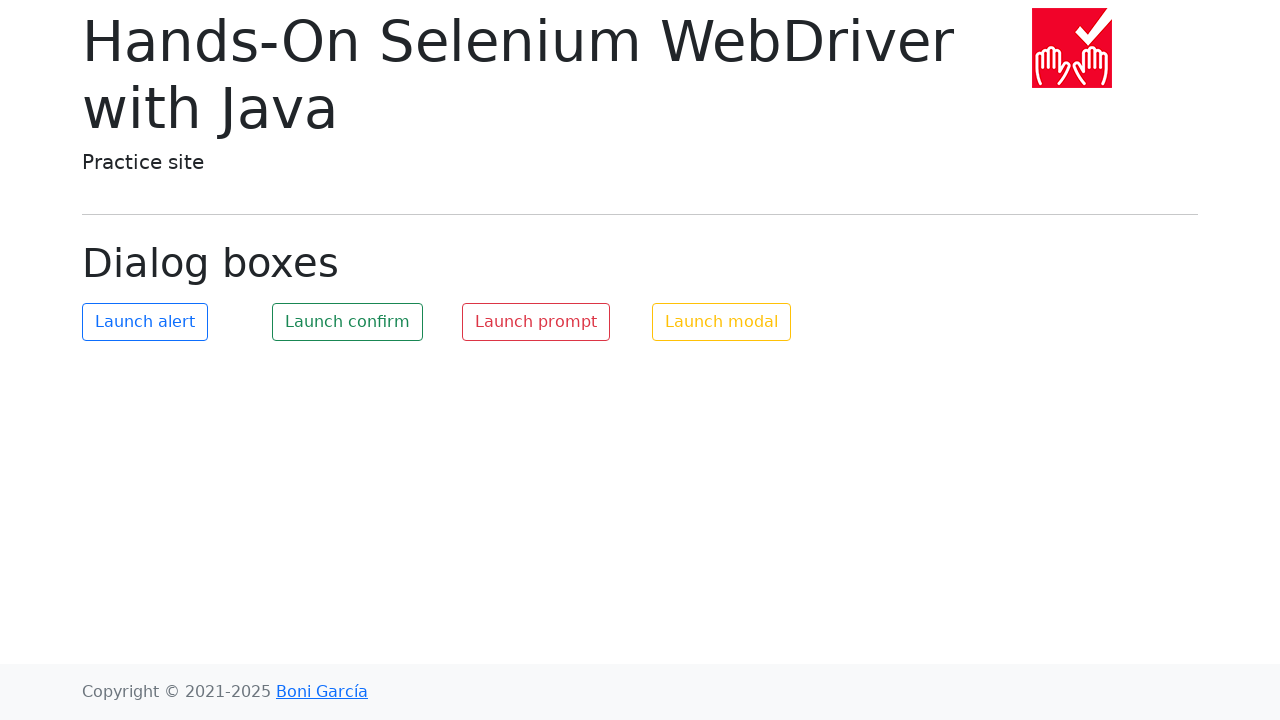

Verified URL contains 'dialog-boxes.html'
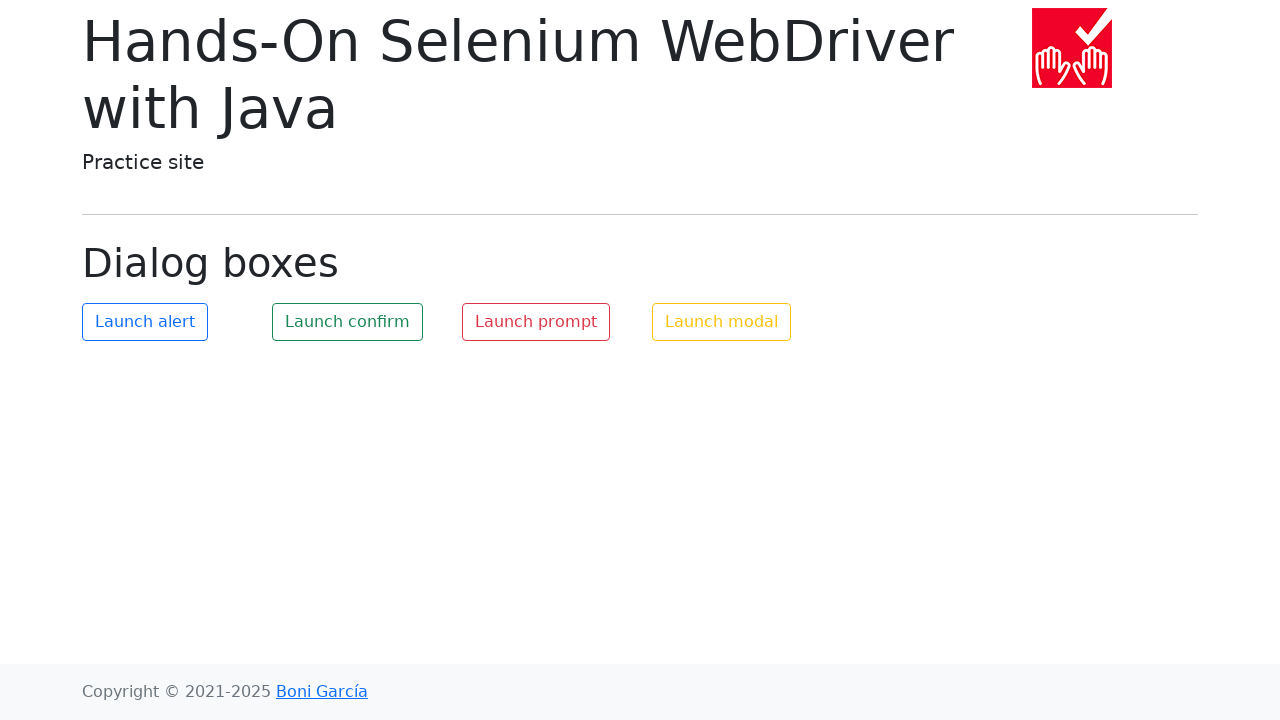

Verified page header text is 'Dialog boxes'
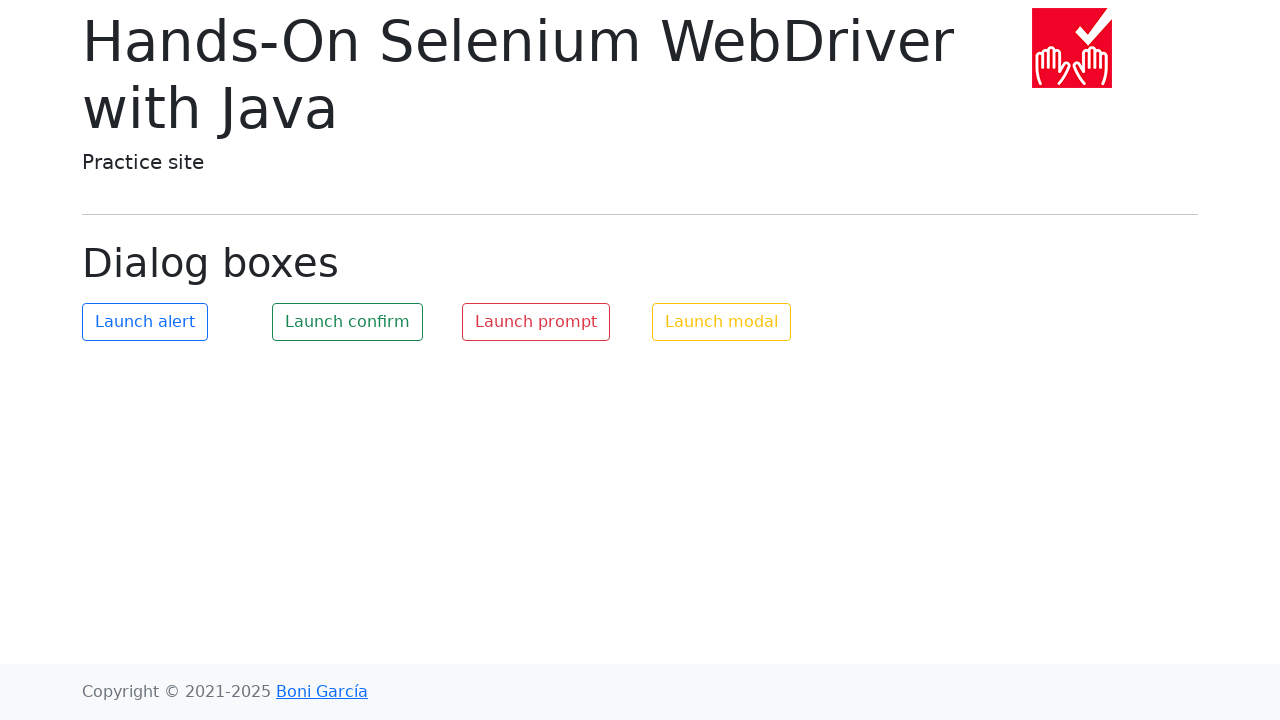

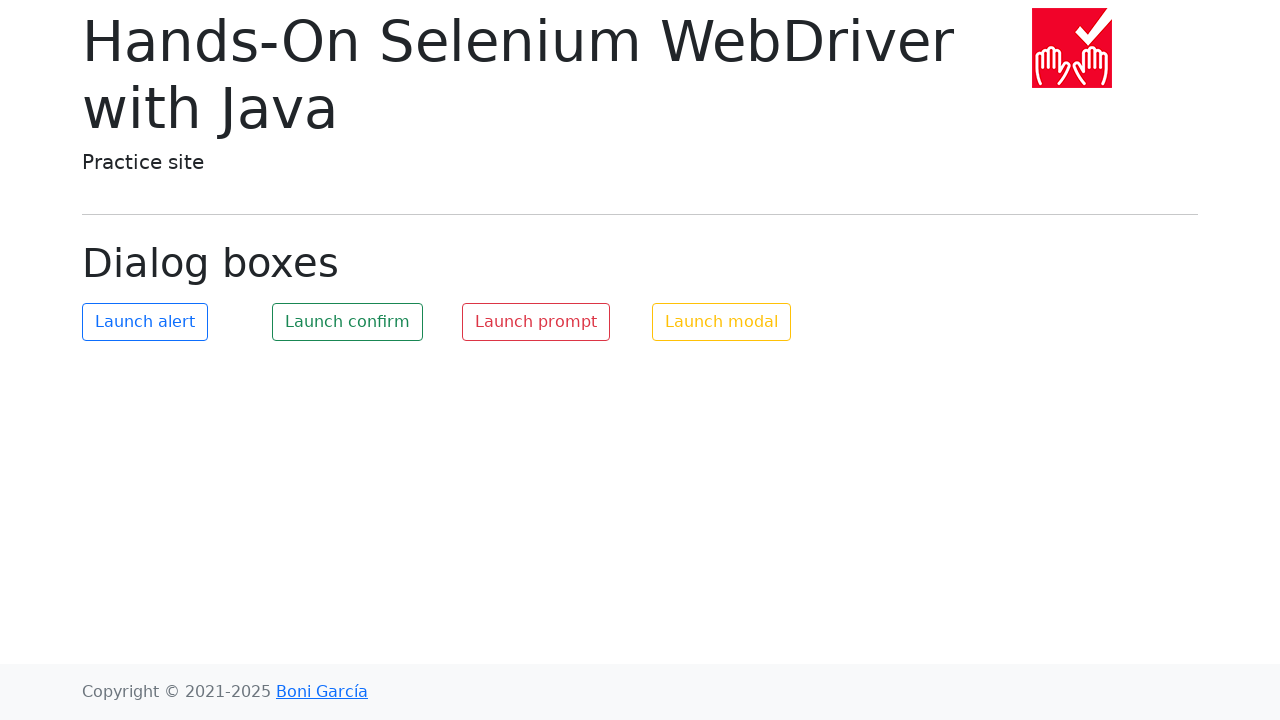